Navigates to a ticket purchasing page for RC Strasbourg Alsace vs OGC Nice and checks ticket availability by clicking through different stadium sections (NORD, OUEST, EST) and their sub-sections.

Starting URL: https://billetterie.rcstrasbourgalsace.fr/fr/acheter/billet-unite-premium-tout-public-rcsa-ogc-nice-2024-wqxeuidmshon

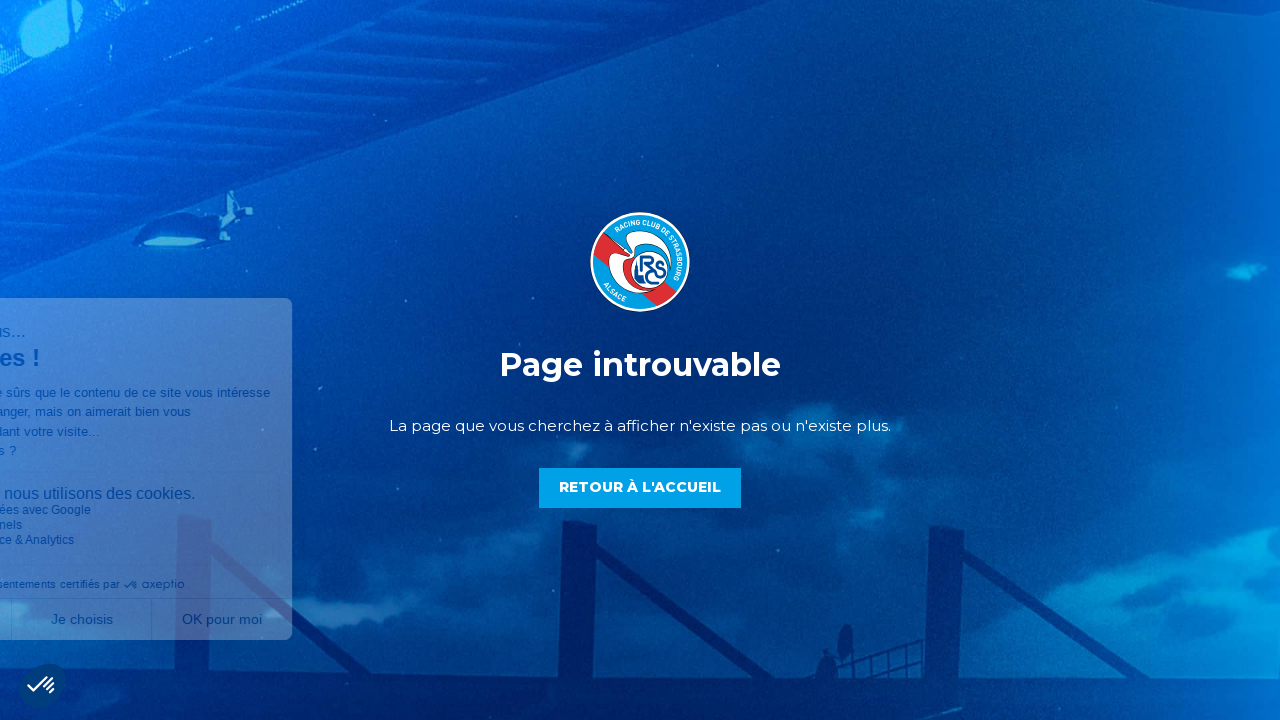

Waited for page to load (networkidle state)
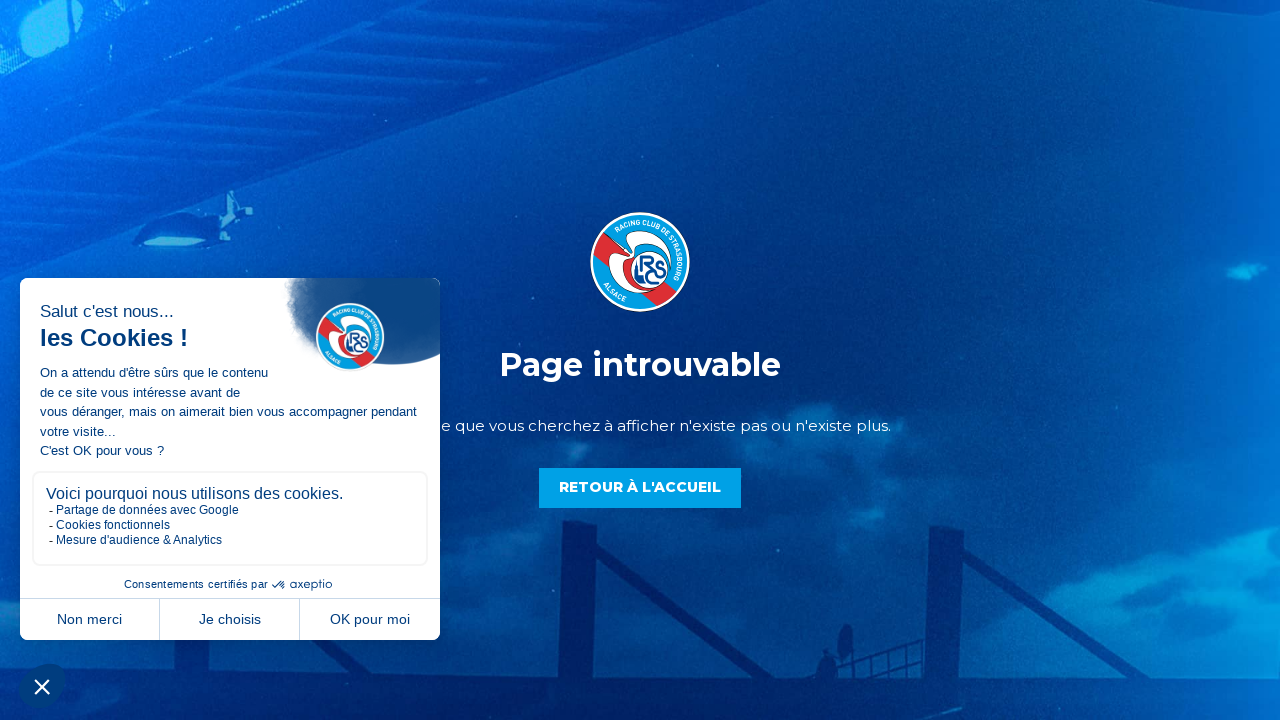

Final wait completed, ticket availability check finished
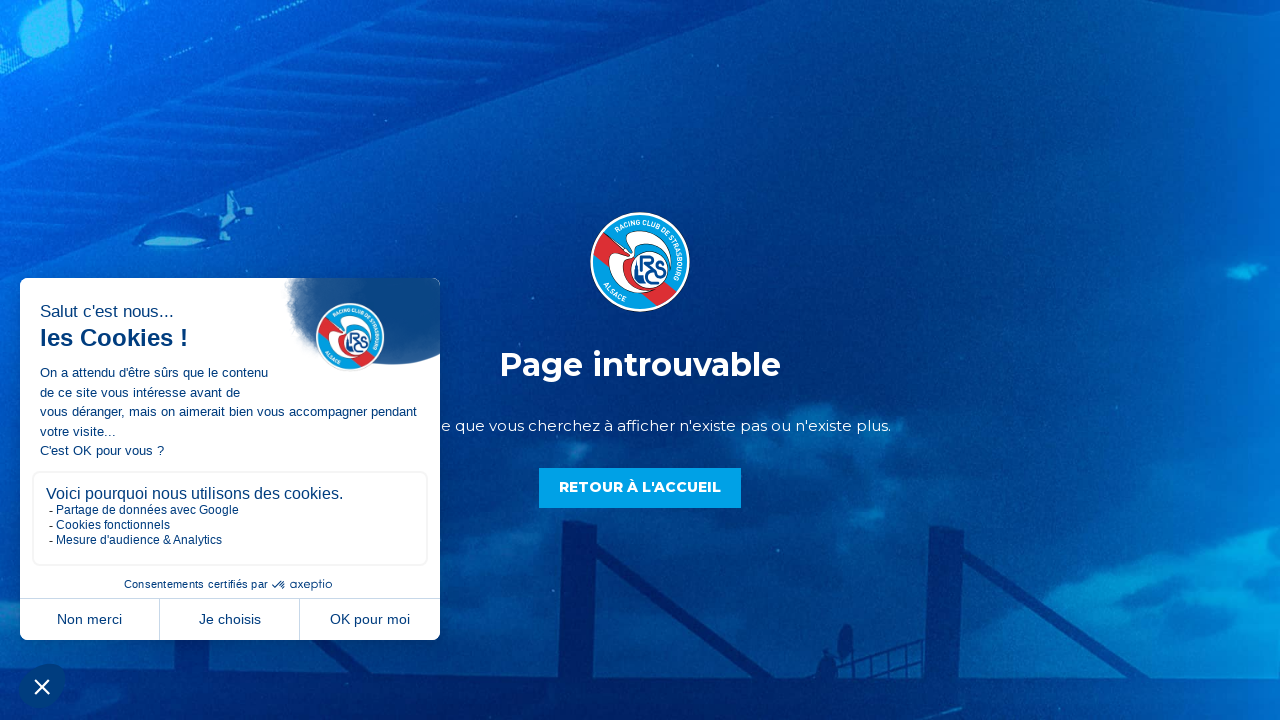

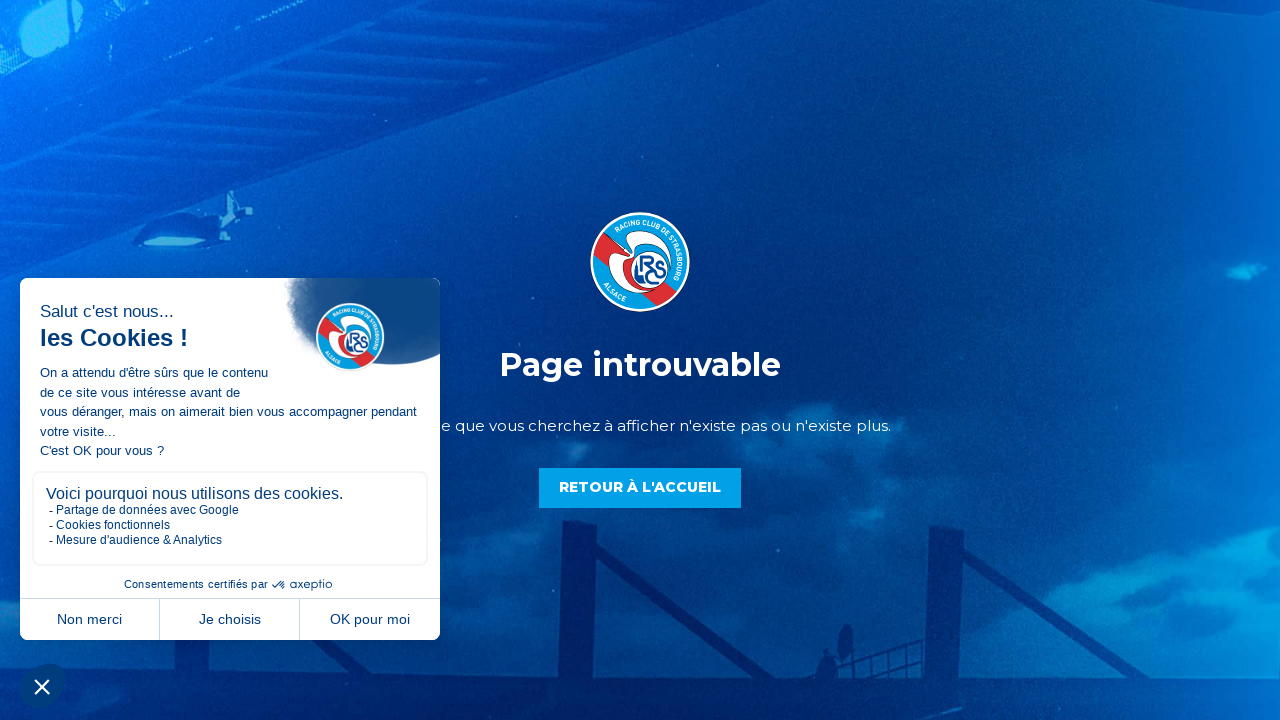